Searches for a specific procedure number on the CFE (Mexican Federal Electricity Commission) tenders portal by filling in the procedure number field and clicking the search button, then waits for results to load in the table.

Starting URL: https://msc.cfe.mx/Aplicaciones/NCFE/Concursos/

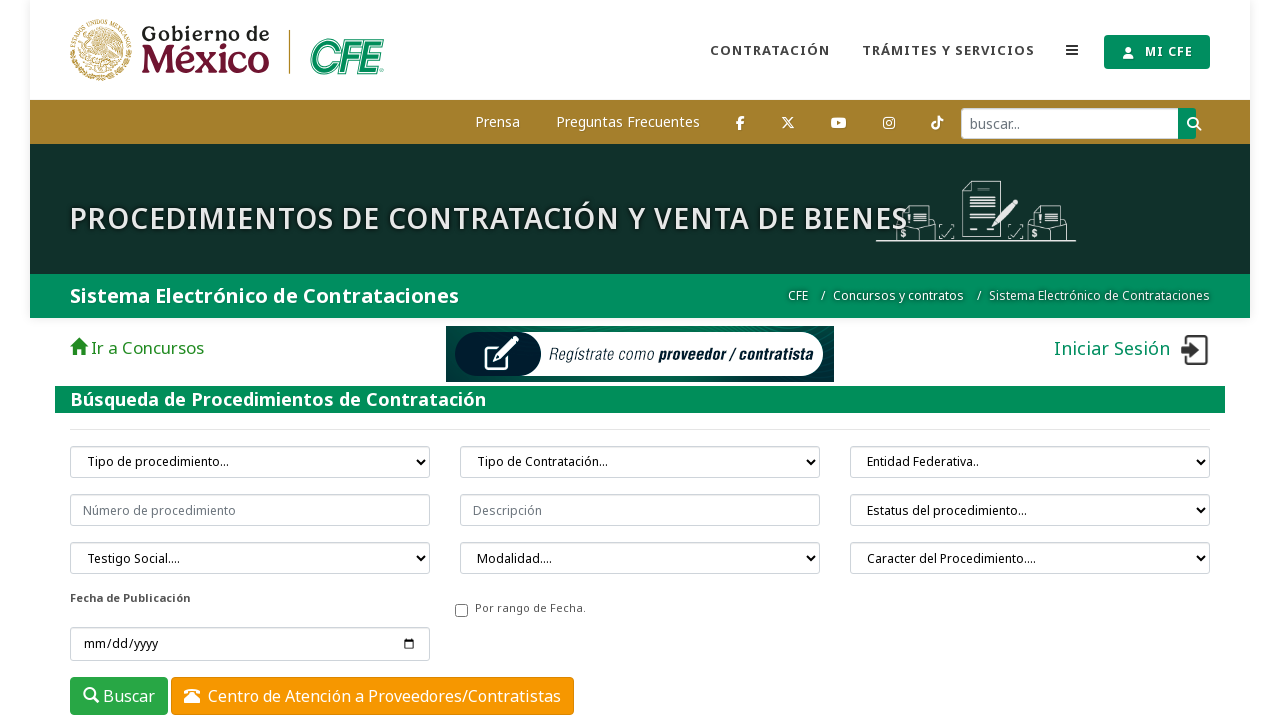

Waited for procedure number input field to become visible
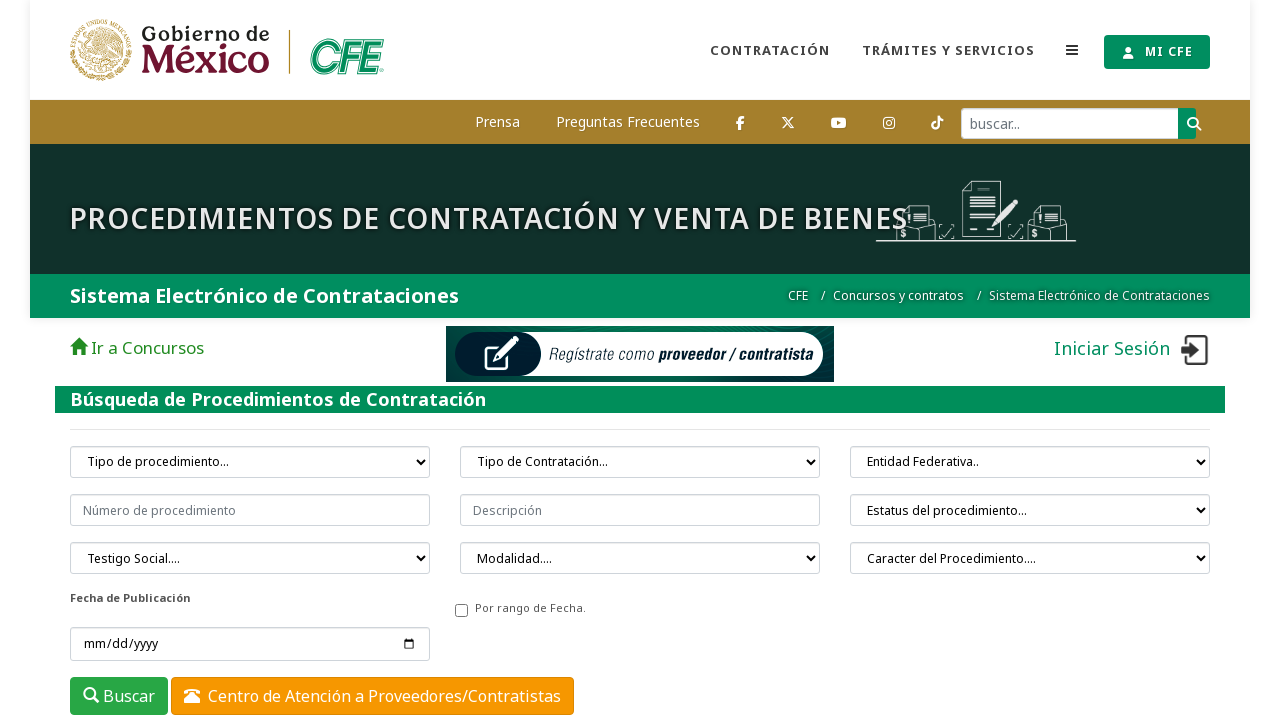

Filled procedure number field with 'CFE-0201' on input[placeholder="Número de procedimiento"]
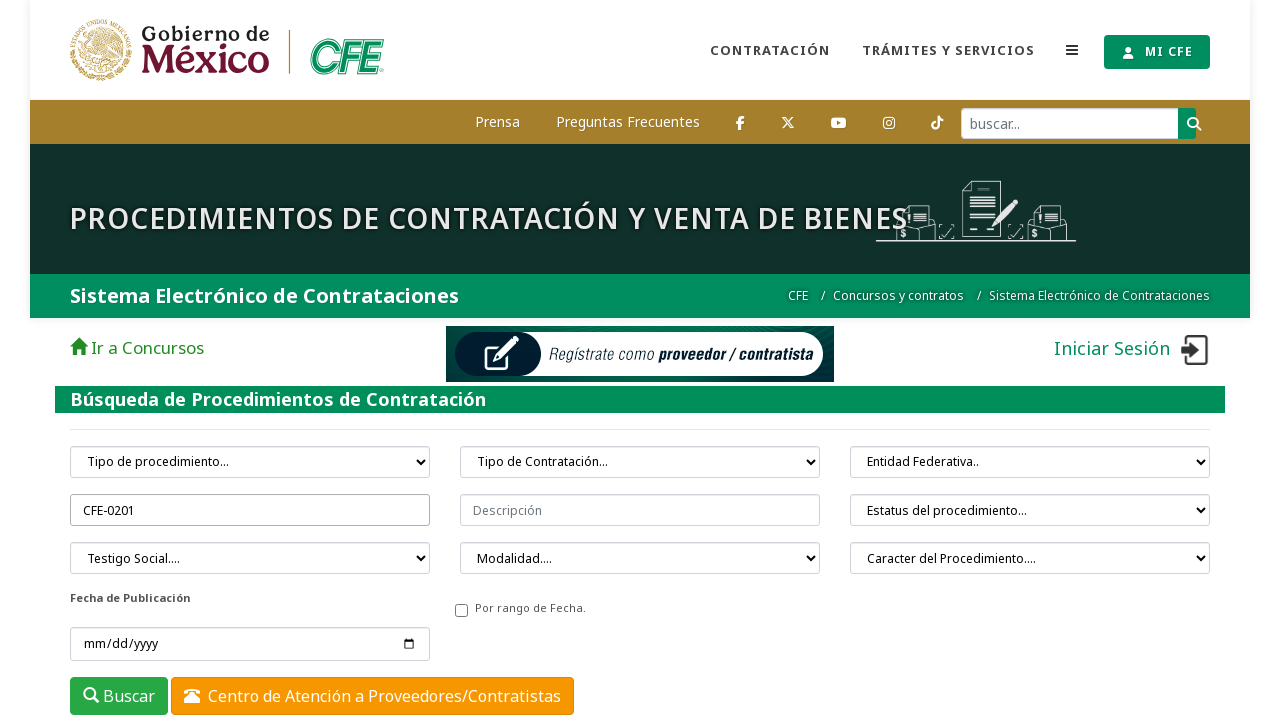

Clicked the green search button at (119, 696) on button.btn.btn-success
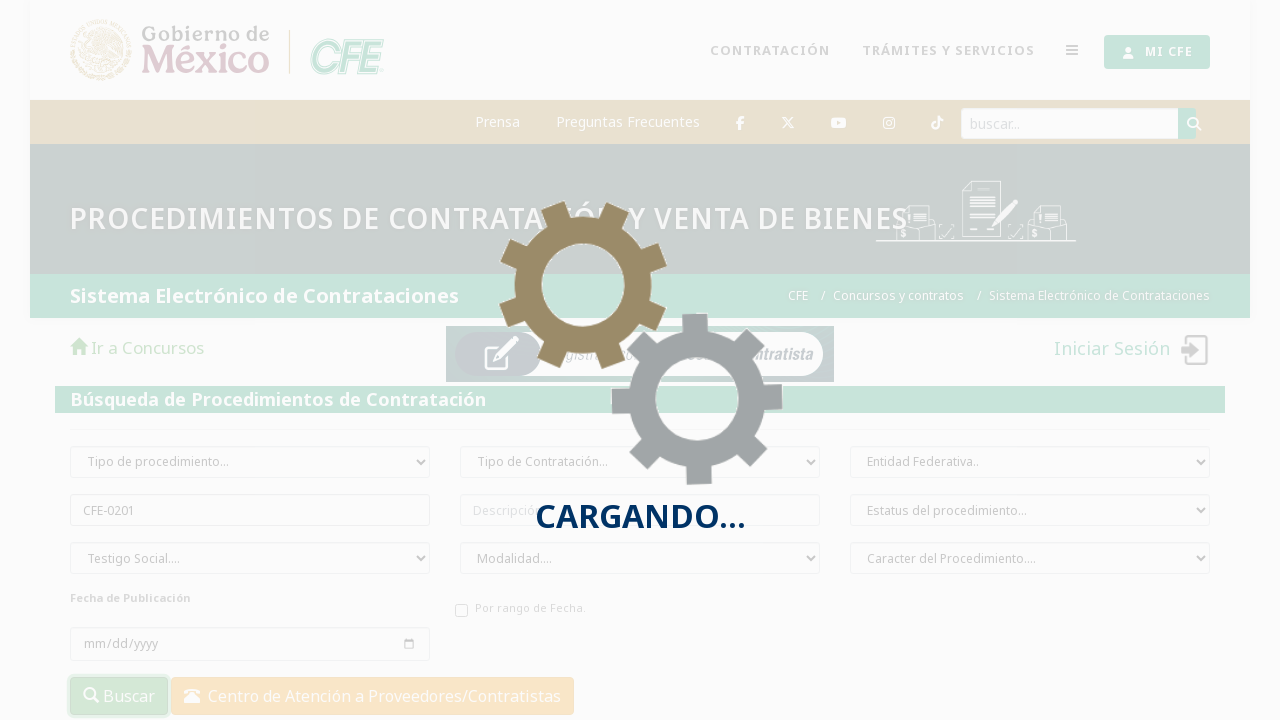

Search results table loaded with data rows
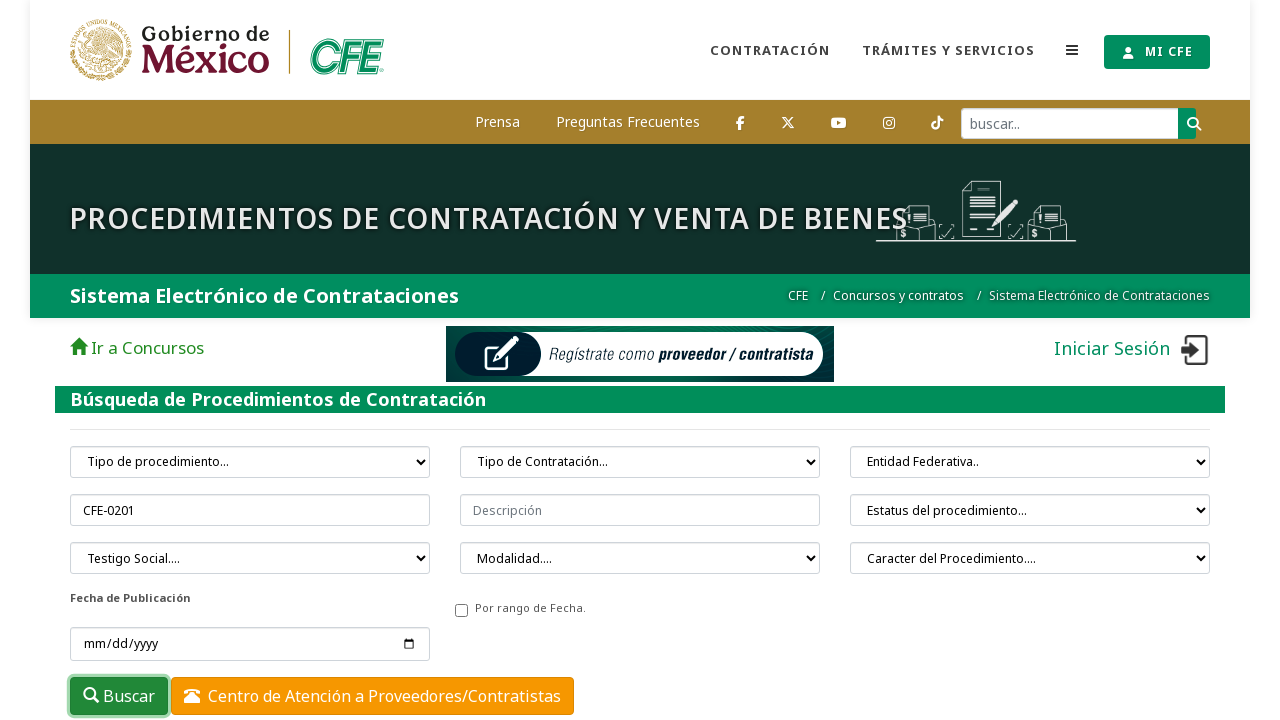

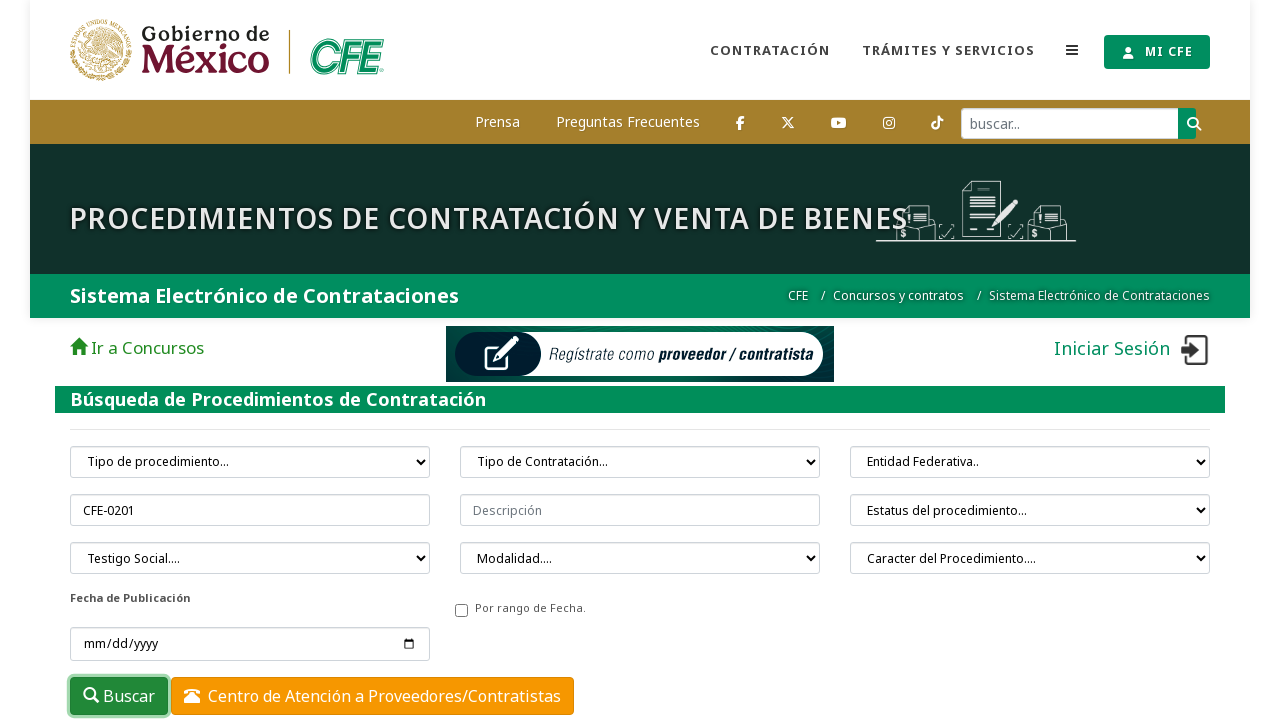